Navigates to DemoBlaze homepage and verifies that product listings are displayed

Starting URL: https://www.demoblaze.com/index.html

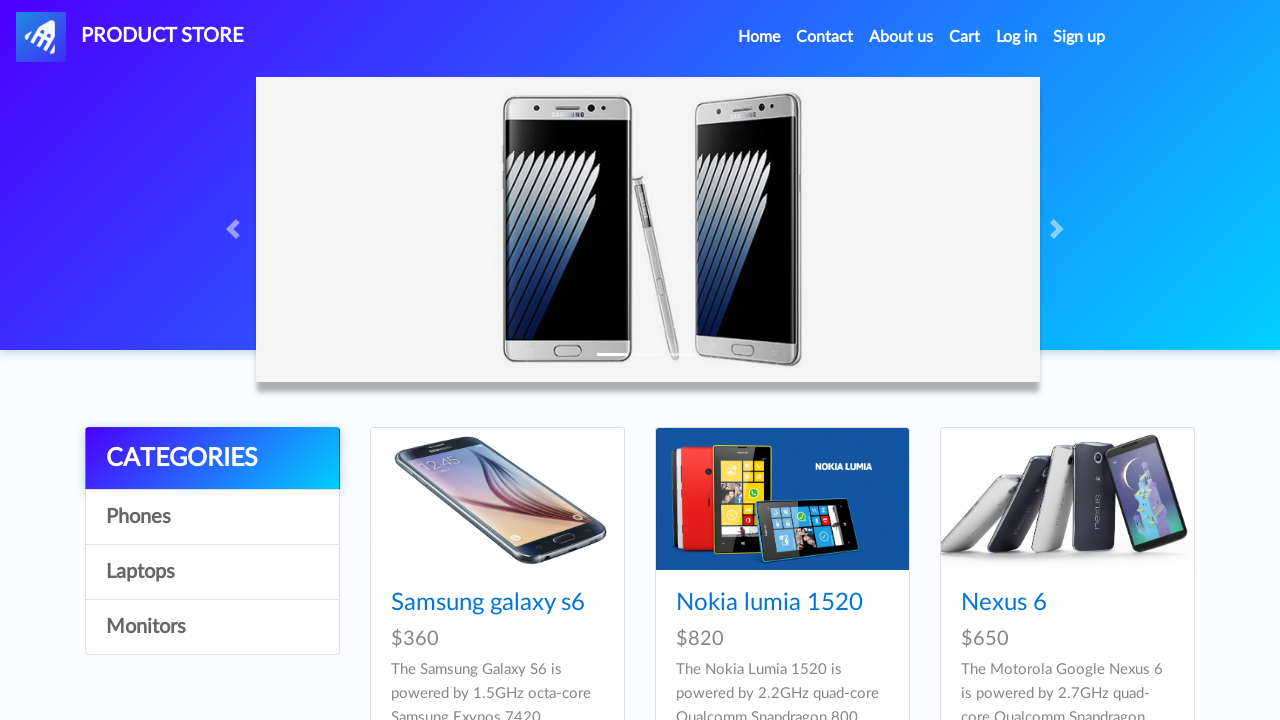

Navigated to DemoBlaze homepage
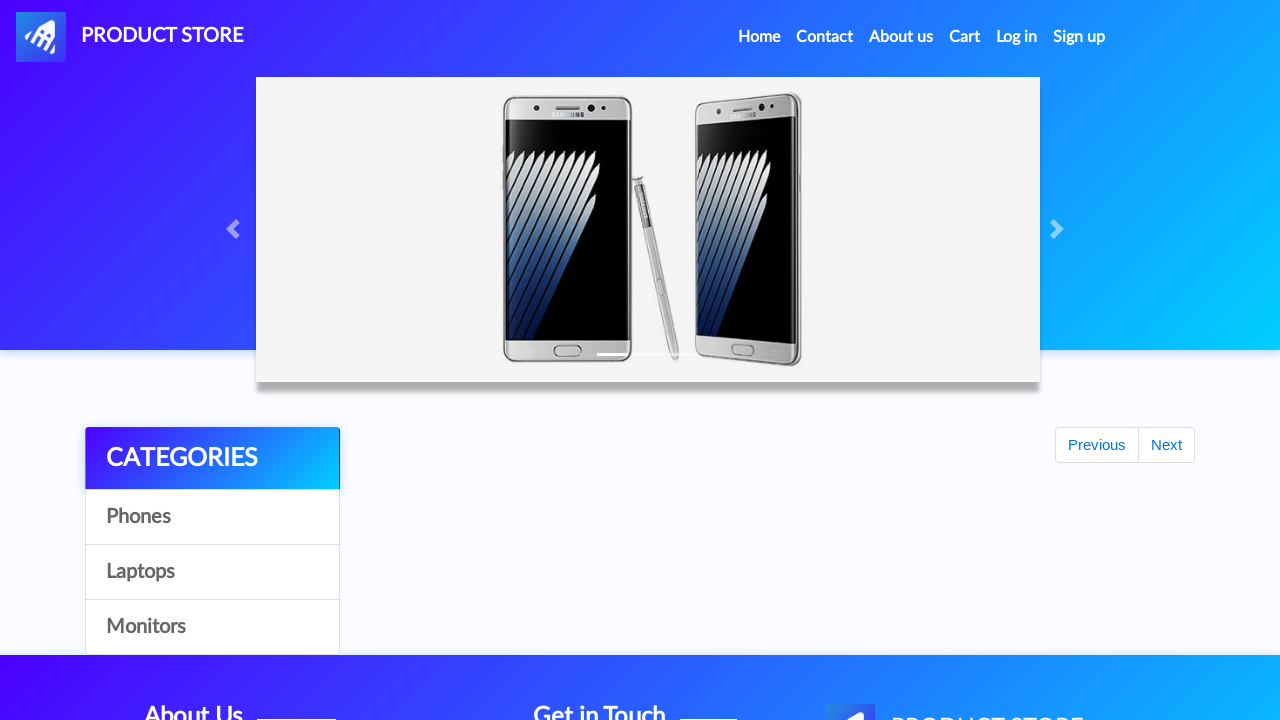

Product listings loaded on the homepage
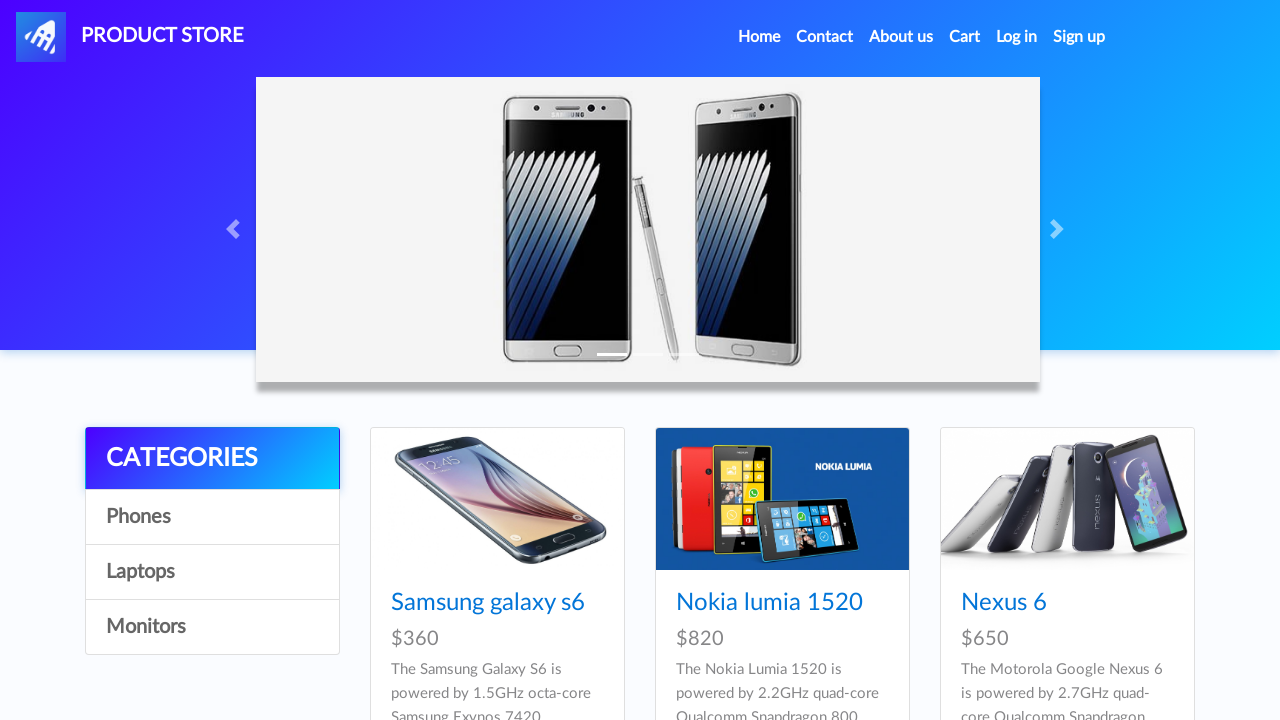

Verified that product listings are displayed
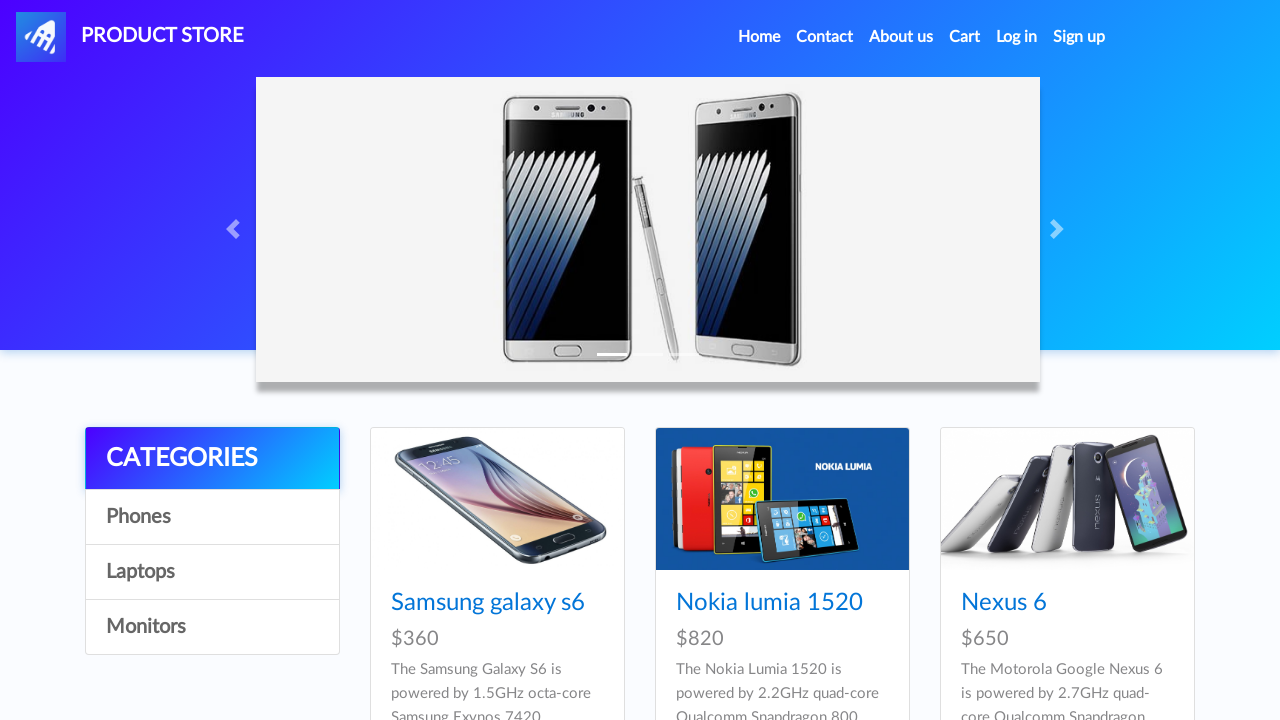

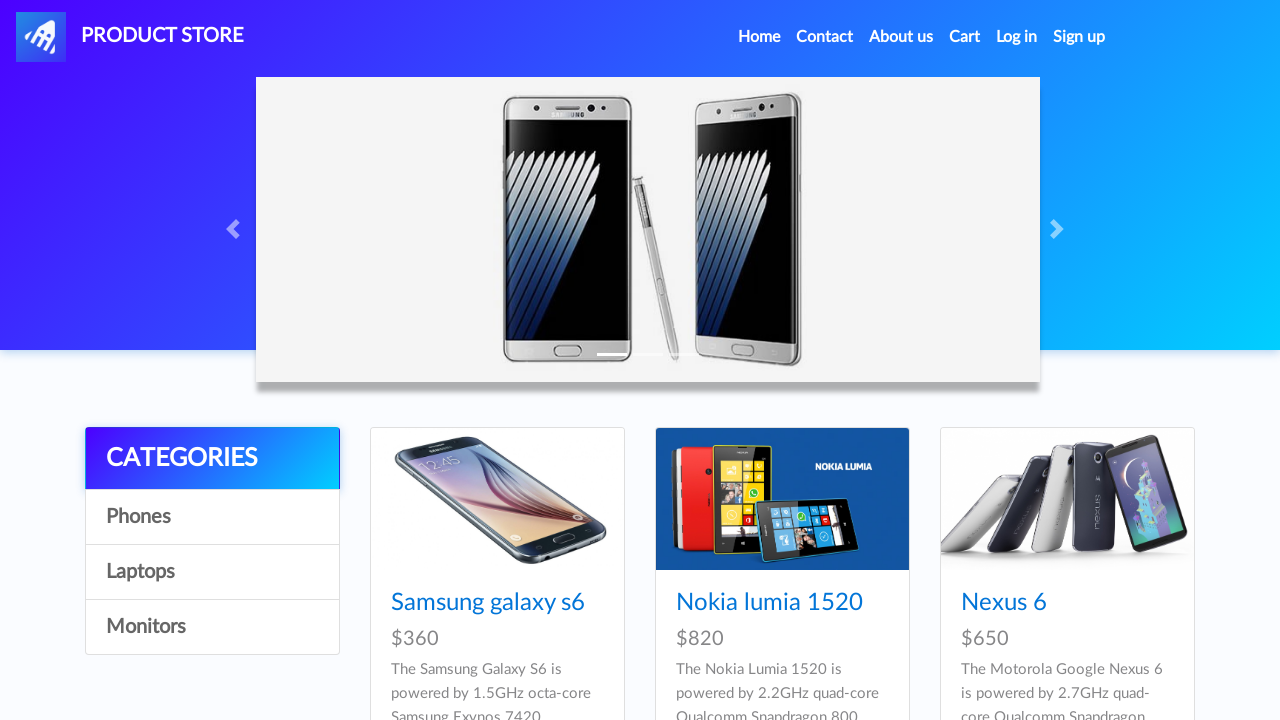